Tests window handling functionality by opening a new window, switching to it, verifying its content, then returning to the original window

Starting URL: https://the-internet.herokuapp.com/windows

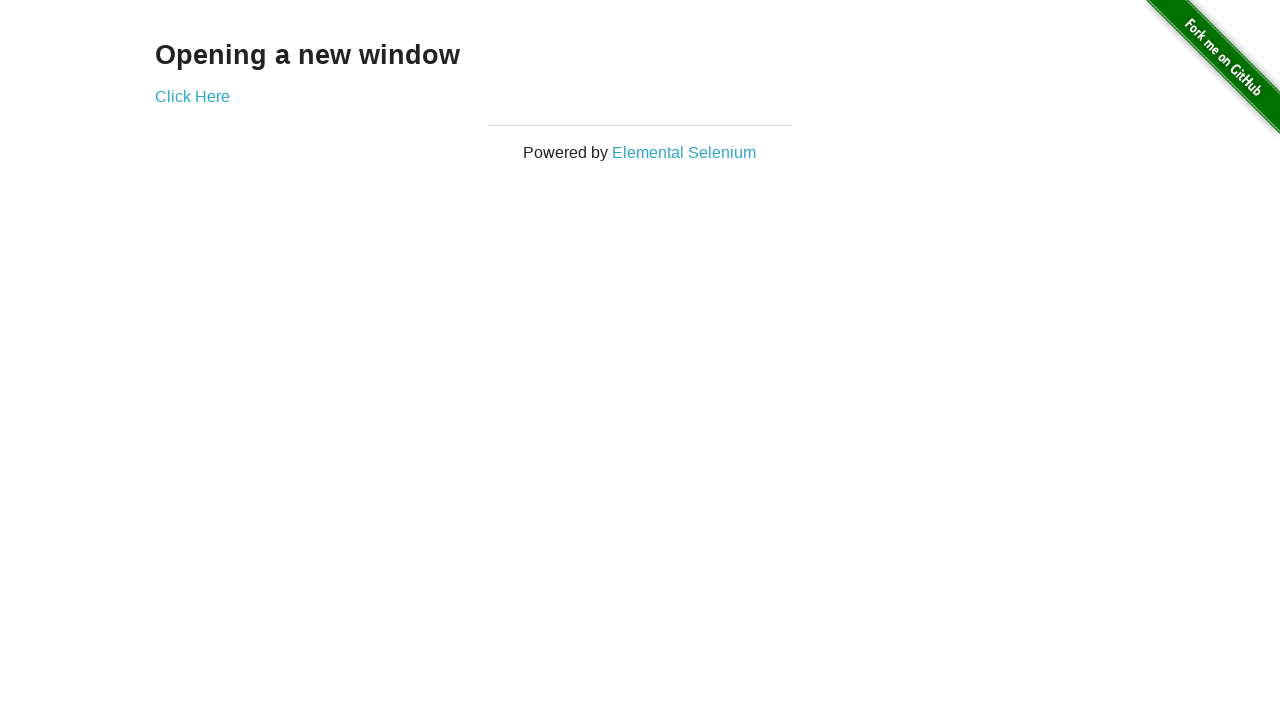

Clicked 'Click Here' link to open new window at (192, 96) on text=Click Here
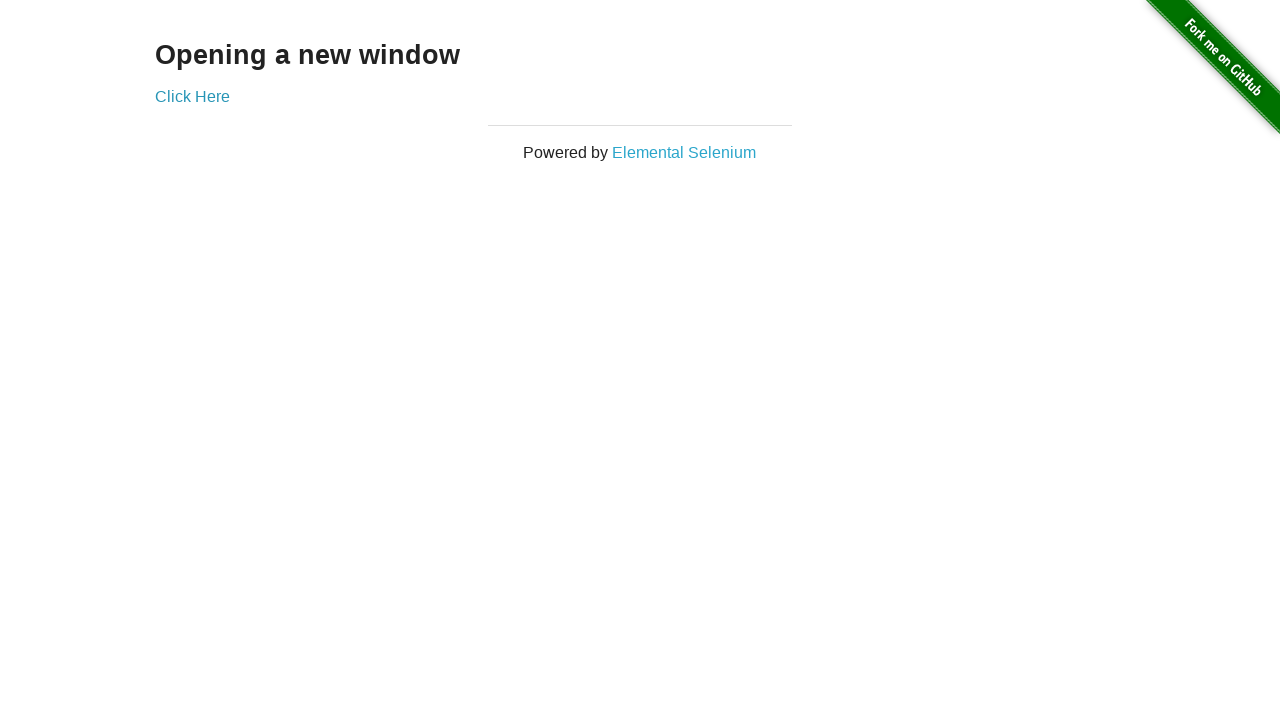

New window opened and captured
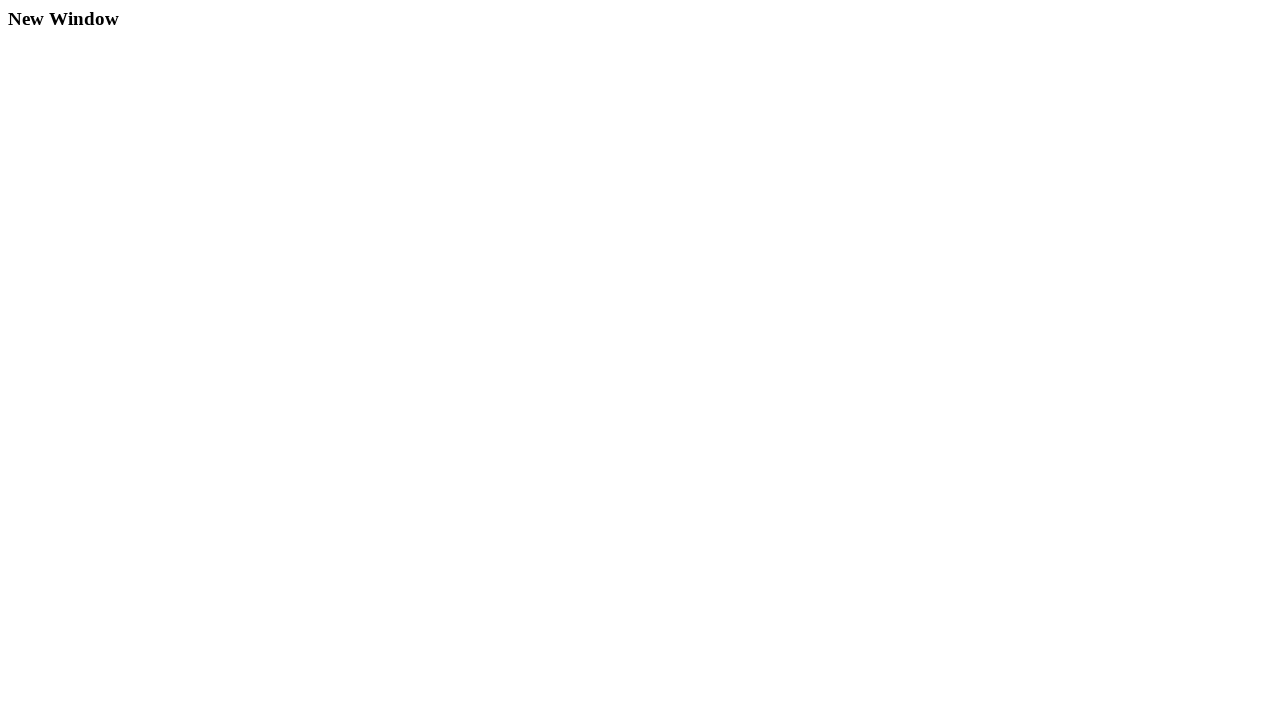

New window finished loading
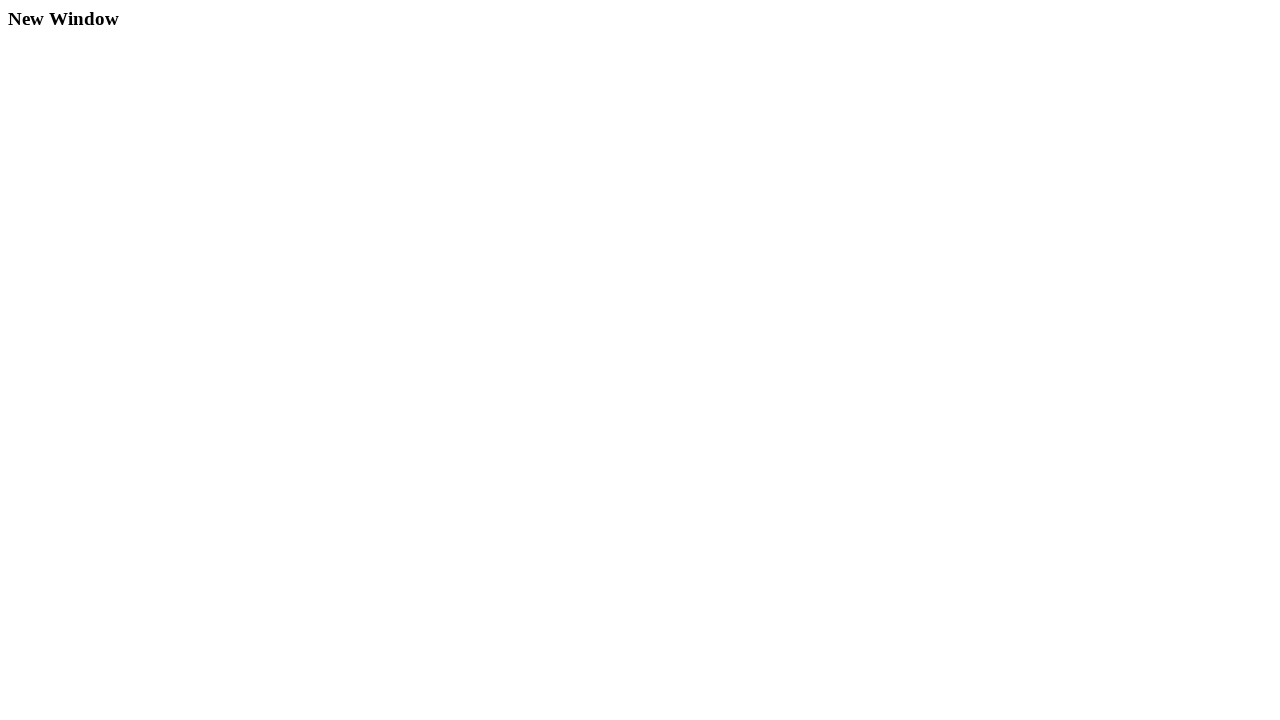

Retrieved heading text from new window: 'New Window'
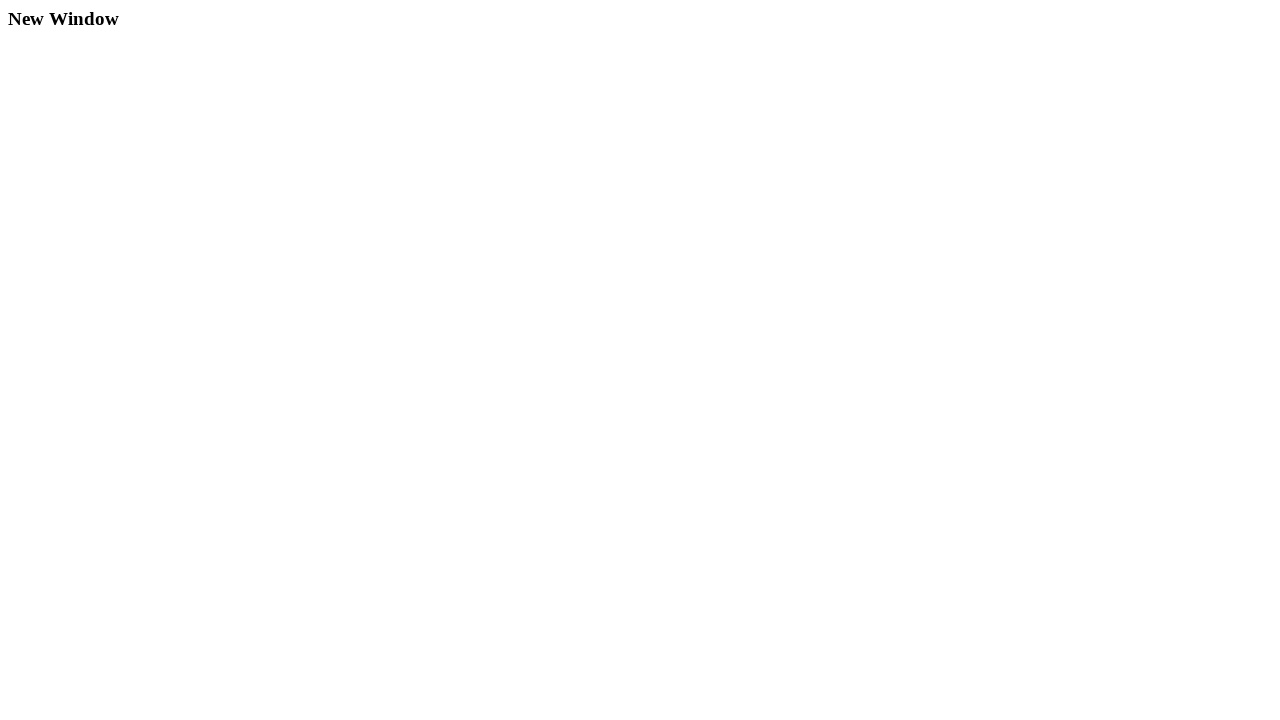

Closed the new window
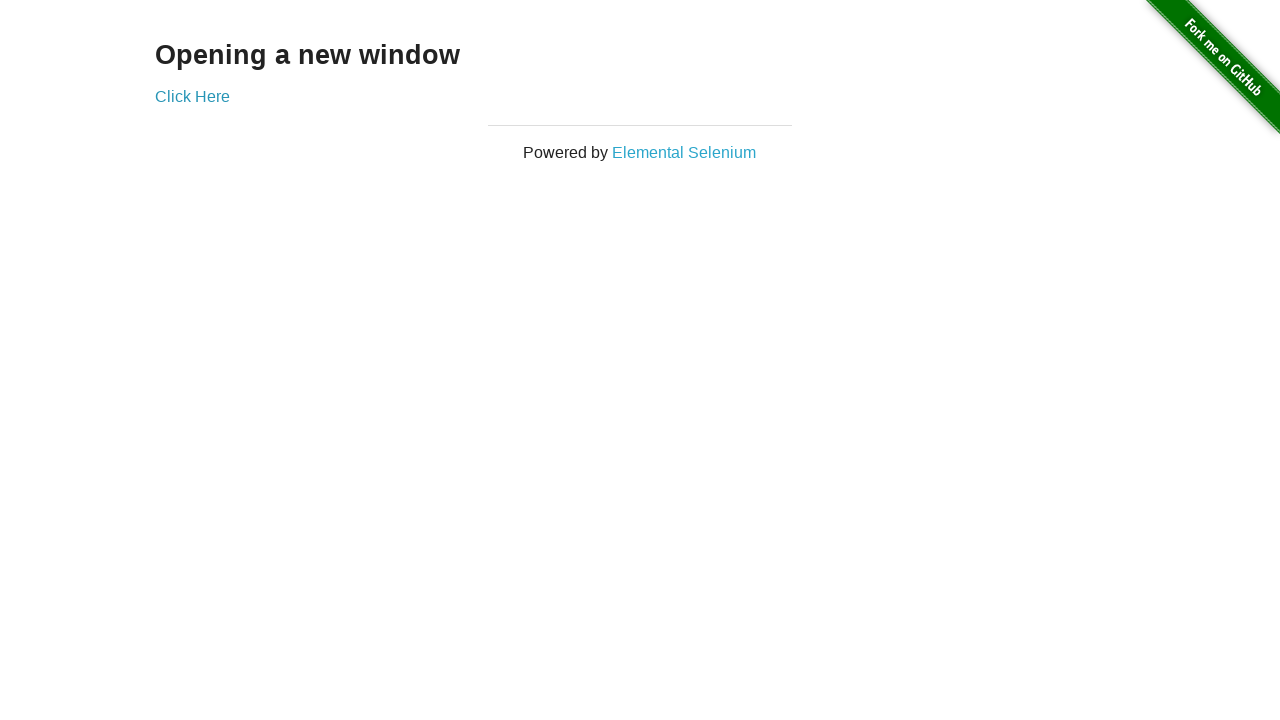

Verified original page still displays 'Opening a new window' heading
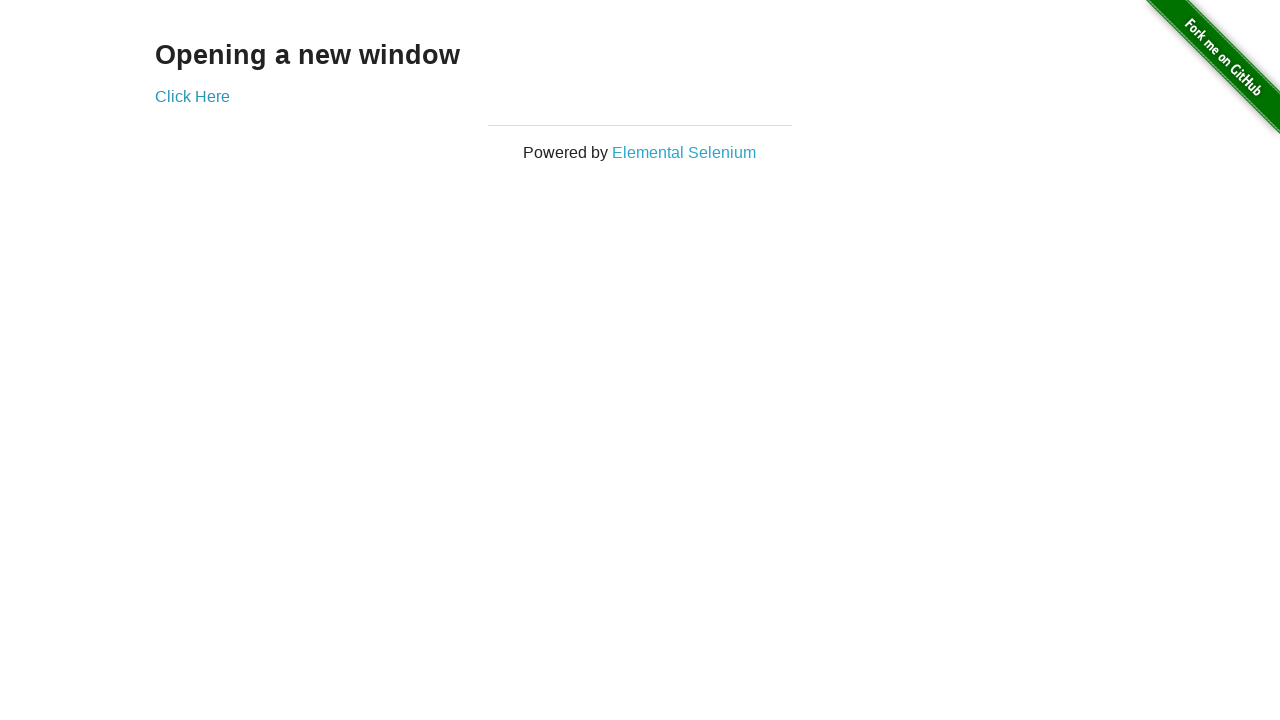

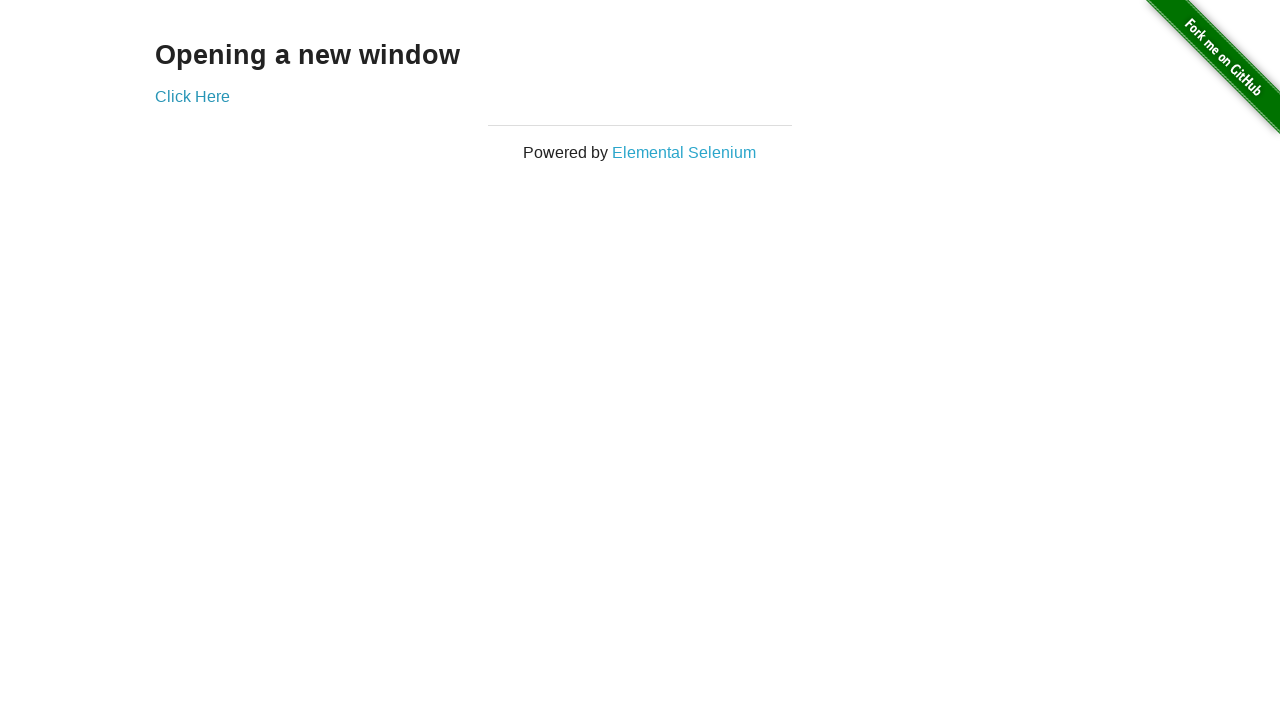